Tests nested frames navigation by clicking on the nested frames link, switching to the top frame, then to the middle frame, and verifying the content is accessible

Starting URL: https://the-internet.herokuapp.com/

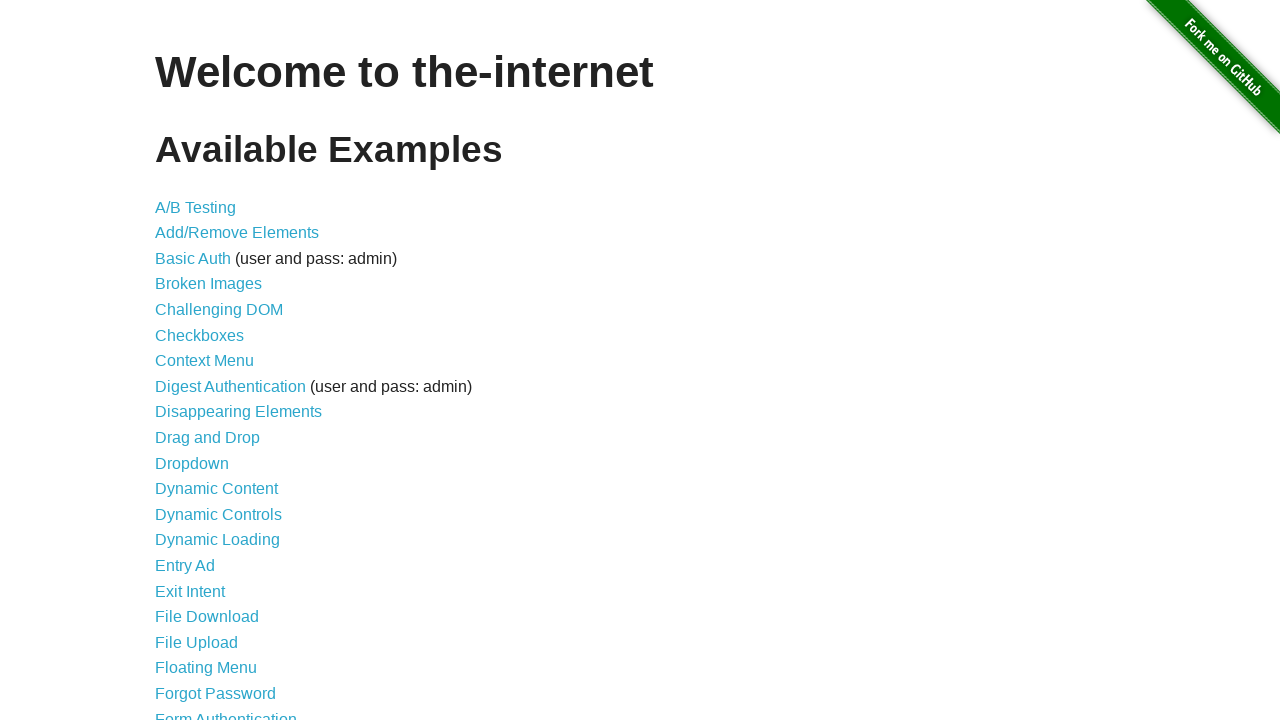

Navigated to the-internet.herokuapp.com homepage
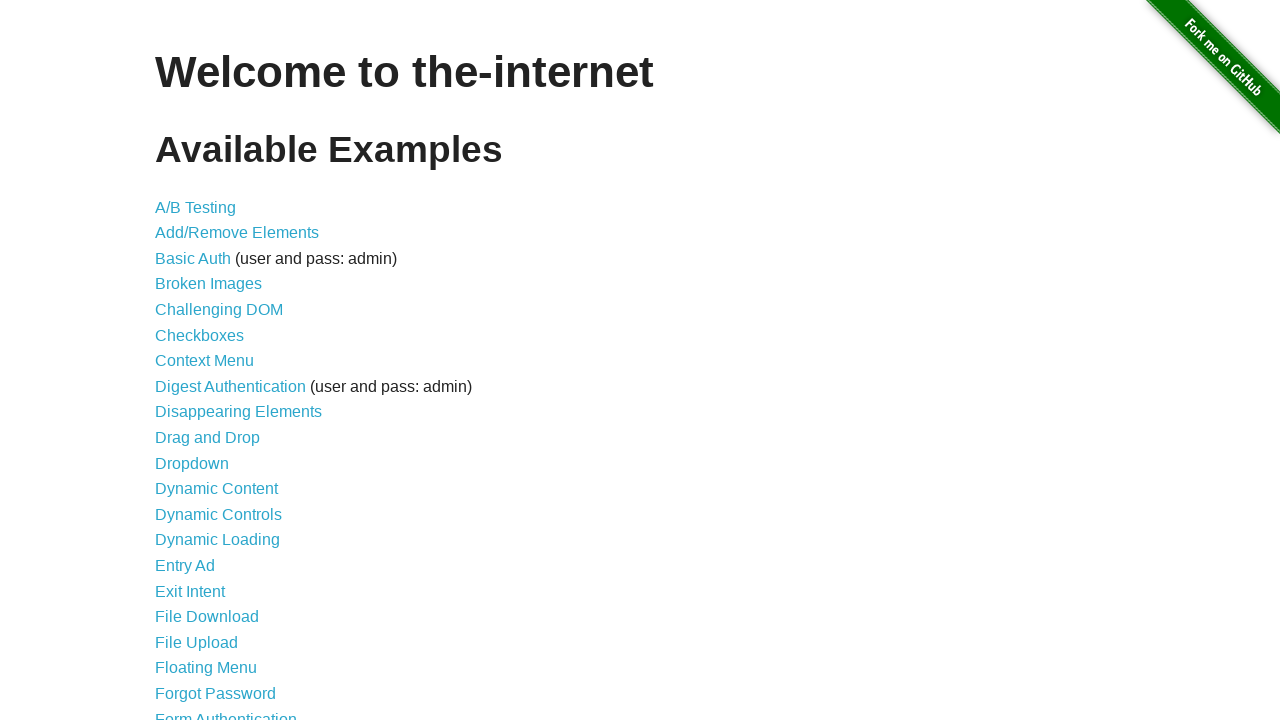

Clicked on the nested frames link at (210, 395) on a[href='/nested_frames']
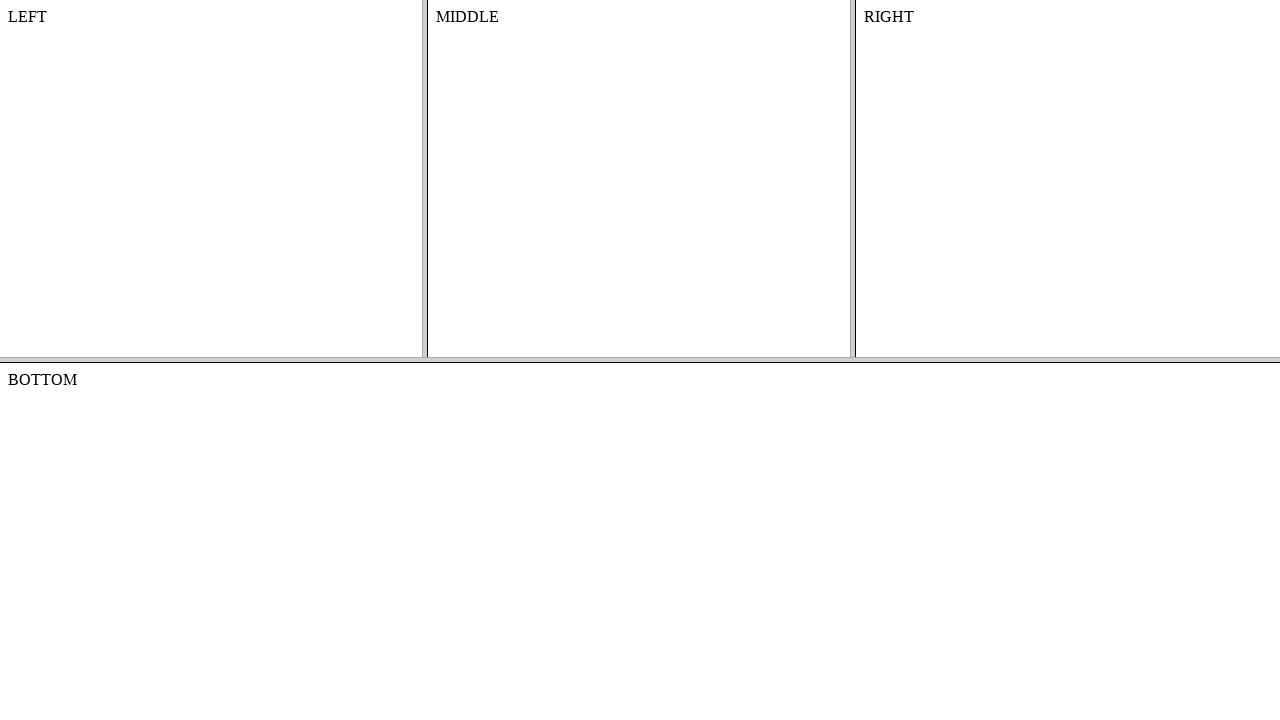

Located the top frame
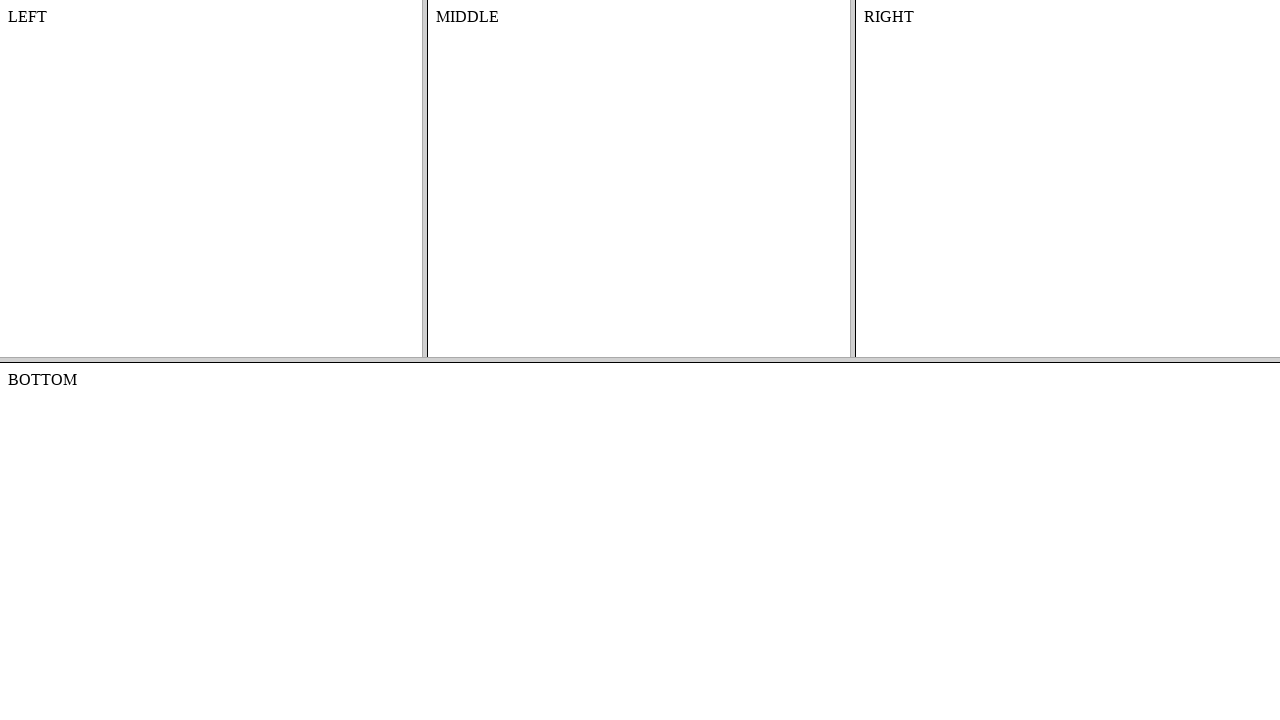

Located the middle frame within the top frame
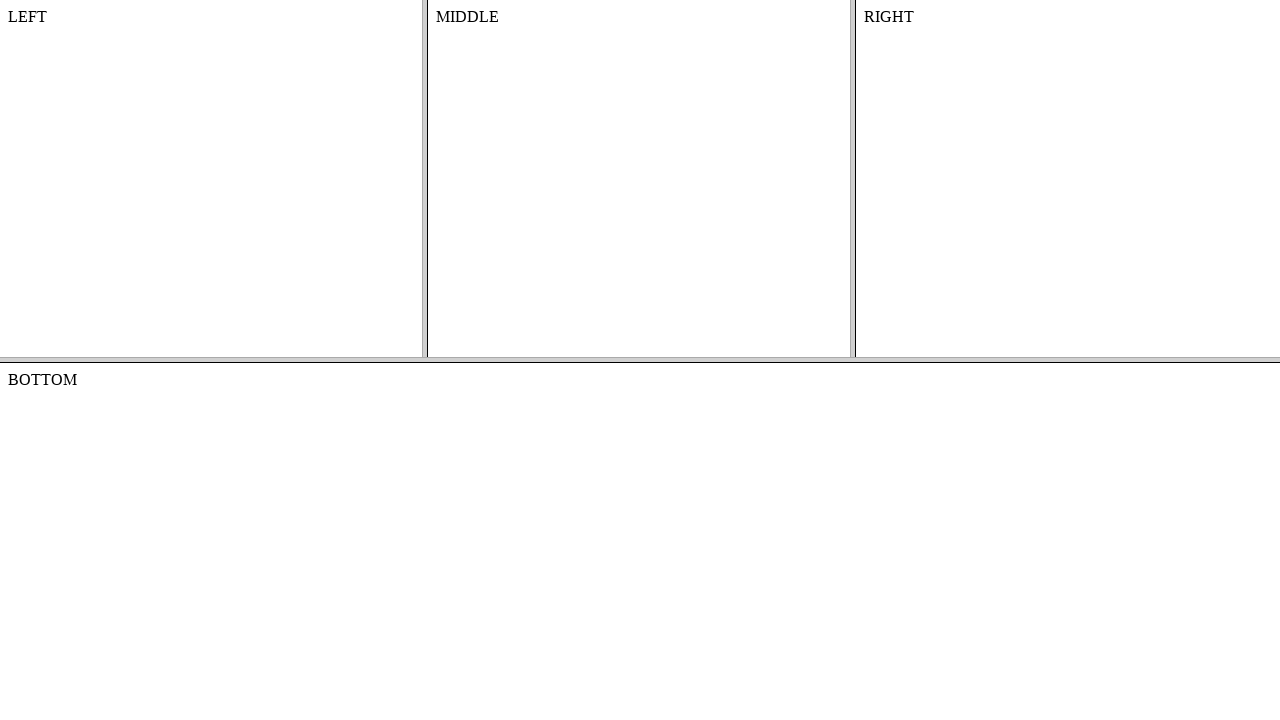

Verified that the content element is accessible in the middle frame
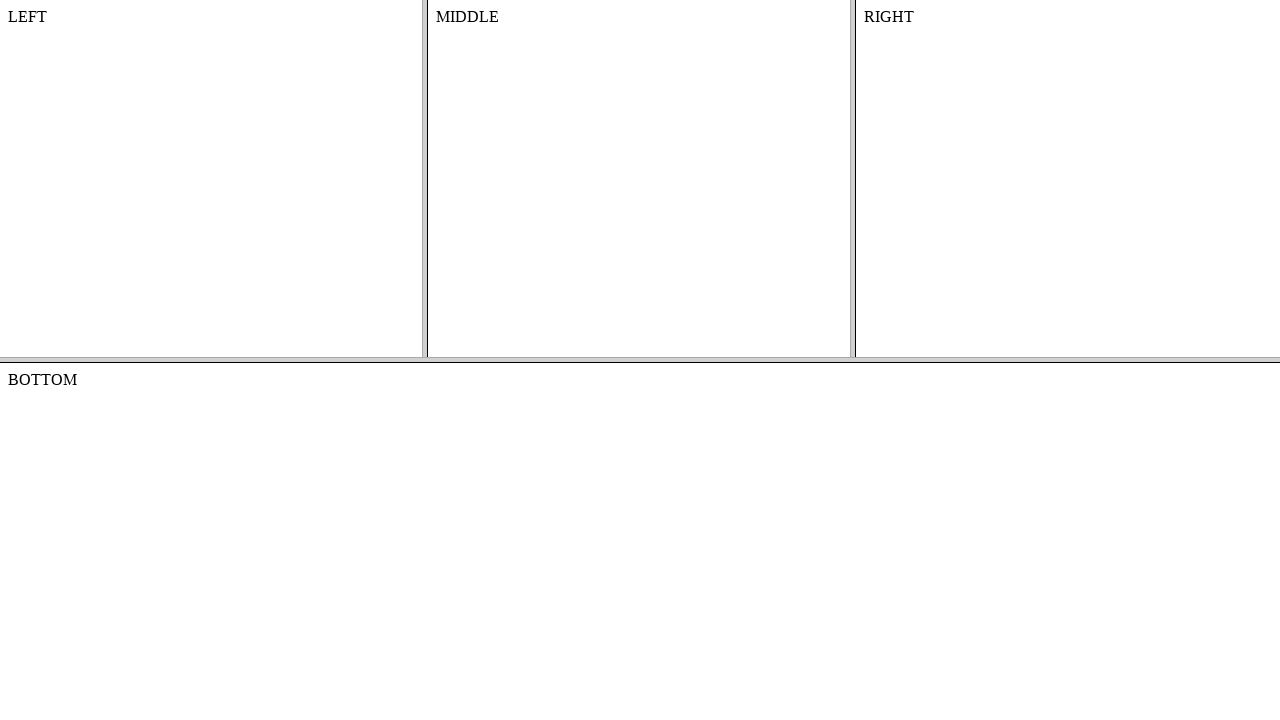

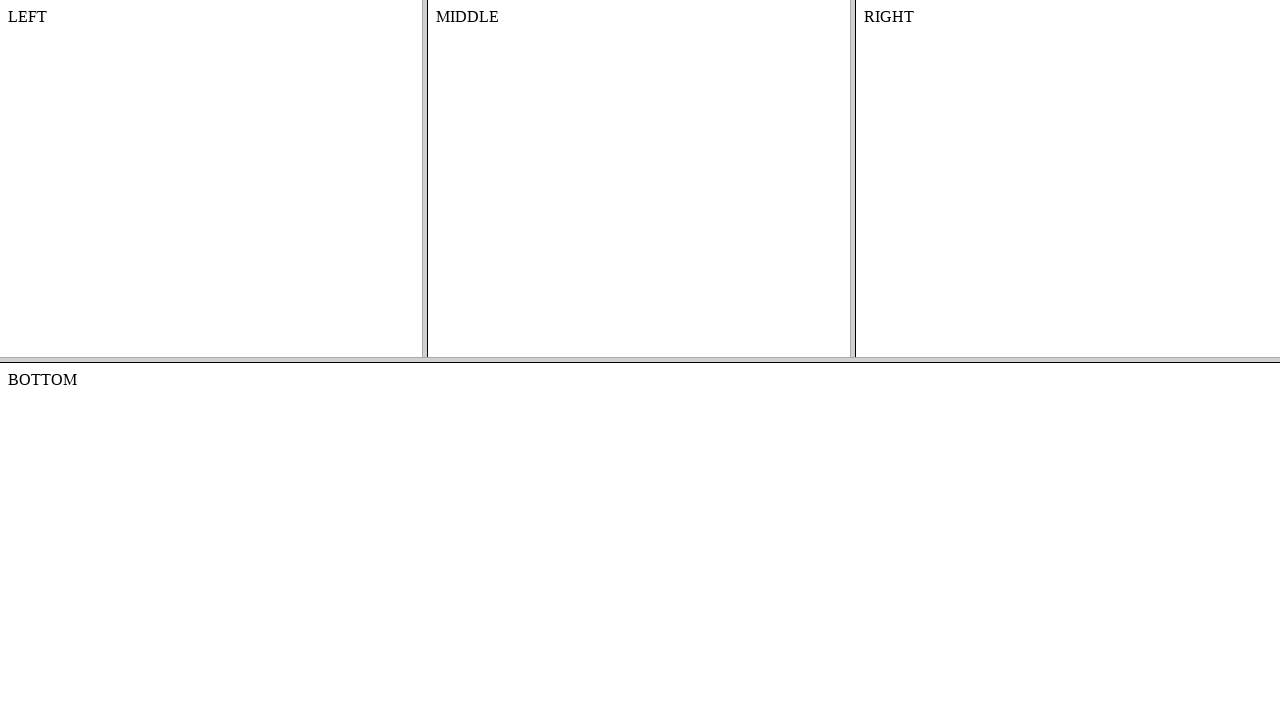